Tests the search functionality with a special character "@", verifying that matching blog posts are returned.

Starting URL: https://divui.com/blog

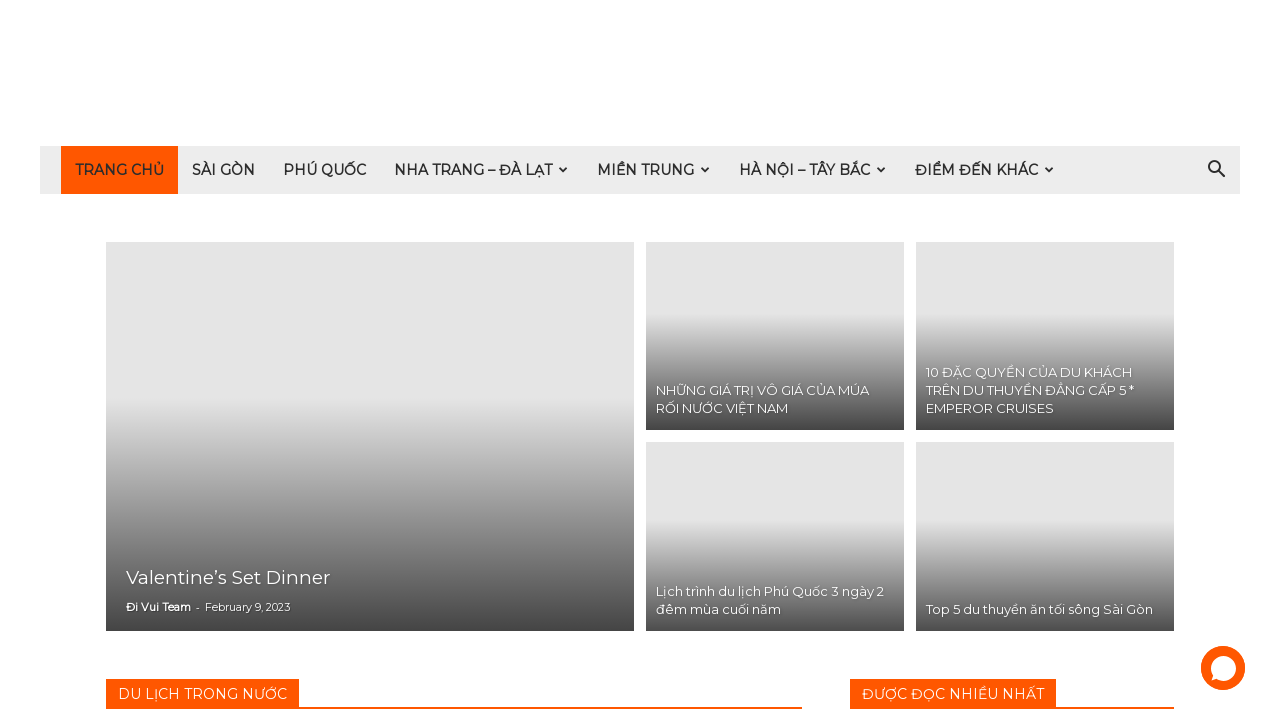

Clicked search icon to reveal search input at (1216, 170) on i.td-icon-search:first-child
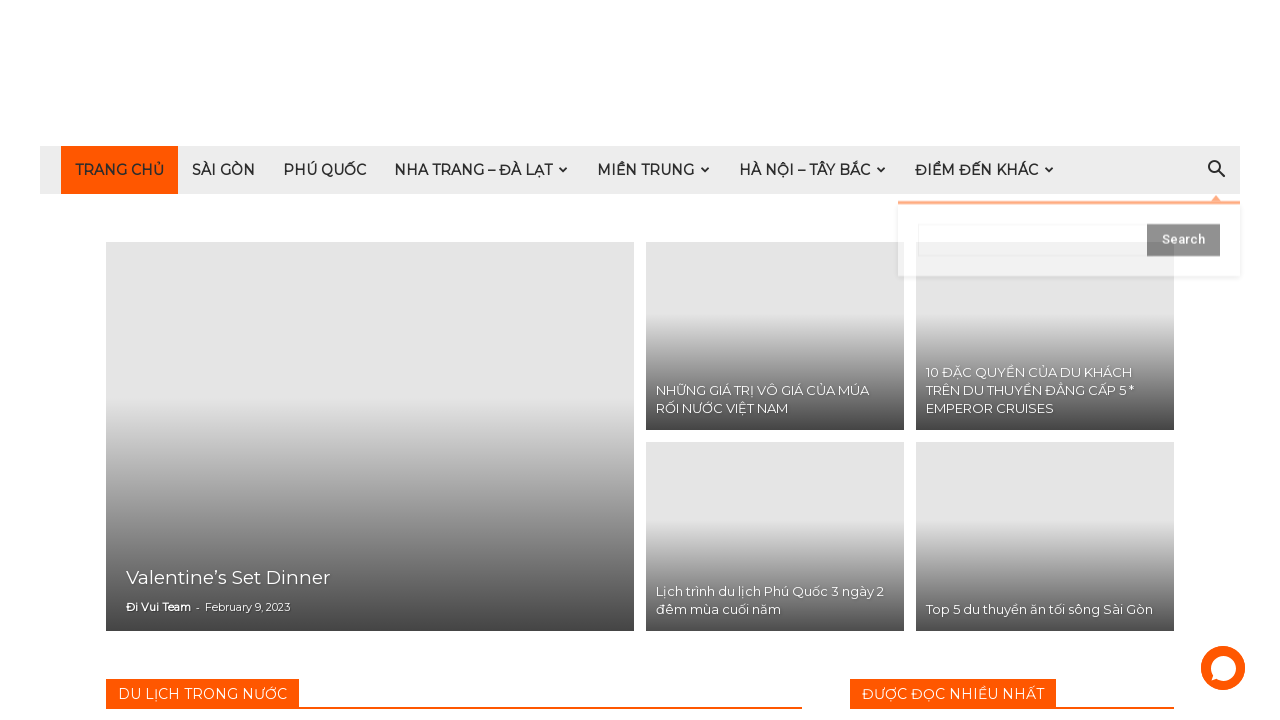

Waited 1 second for search input animation
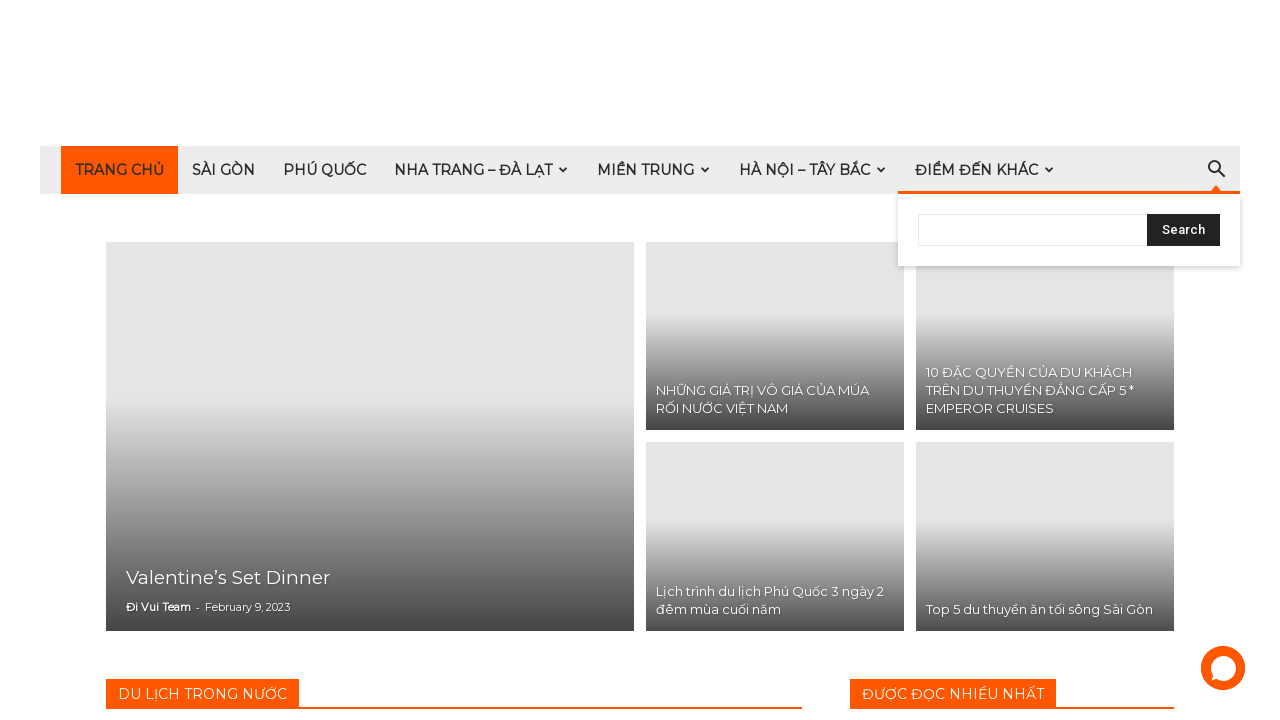

Filled search field with special character '@' on #td-header-search
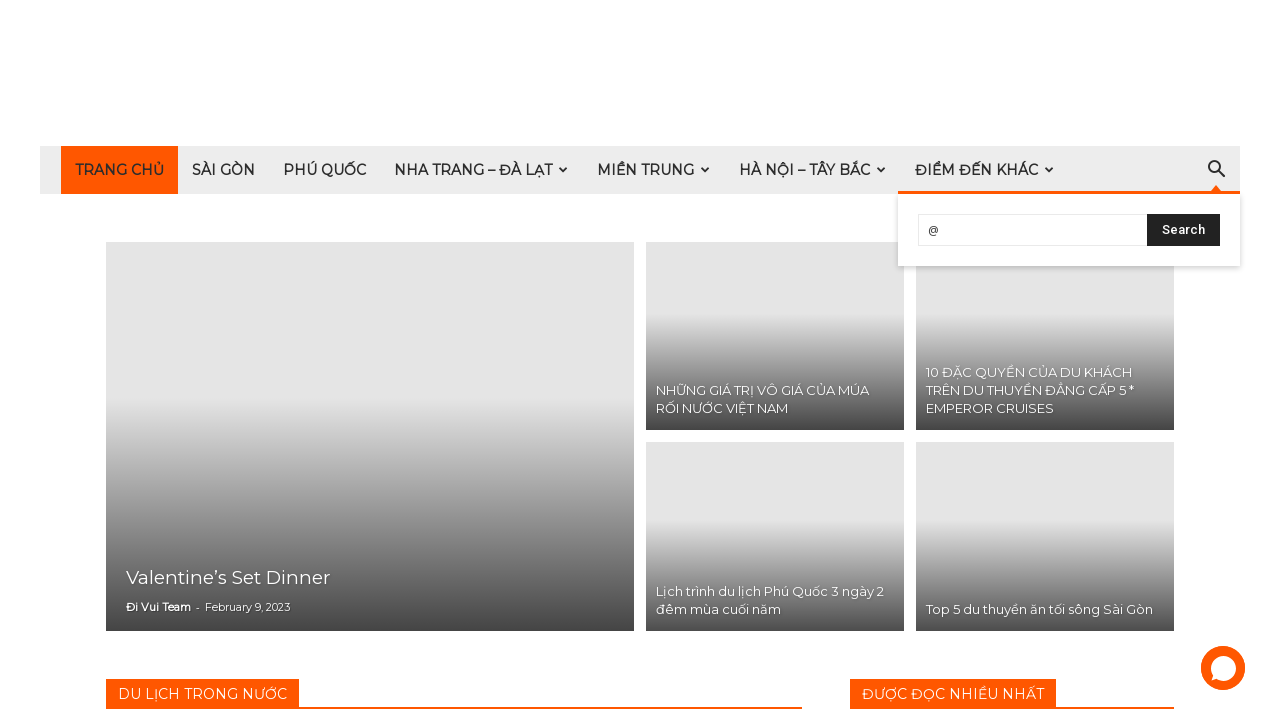

Waited 1 second for search input processing
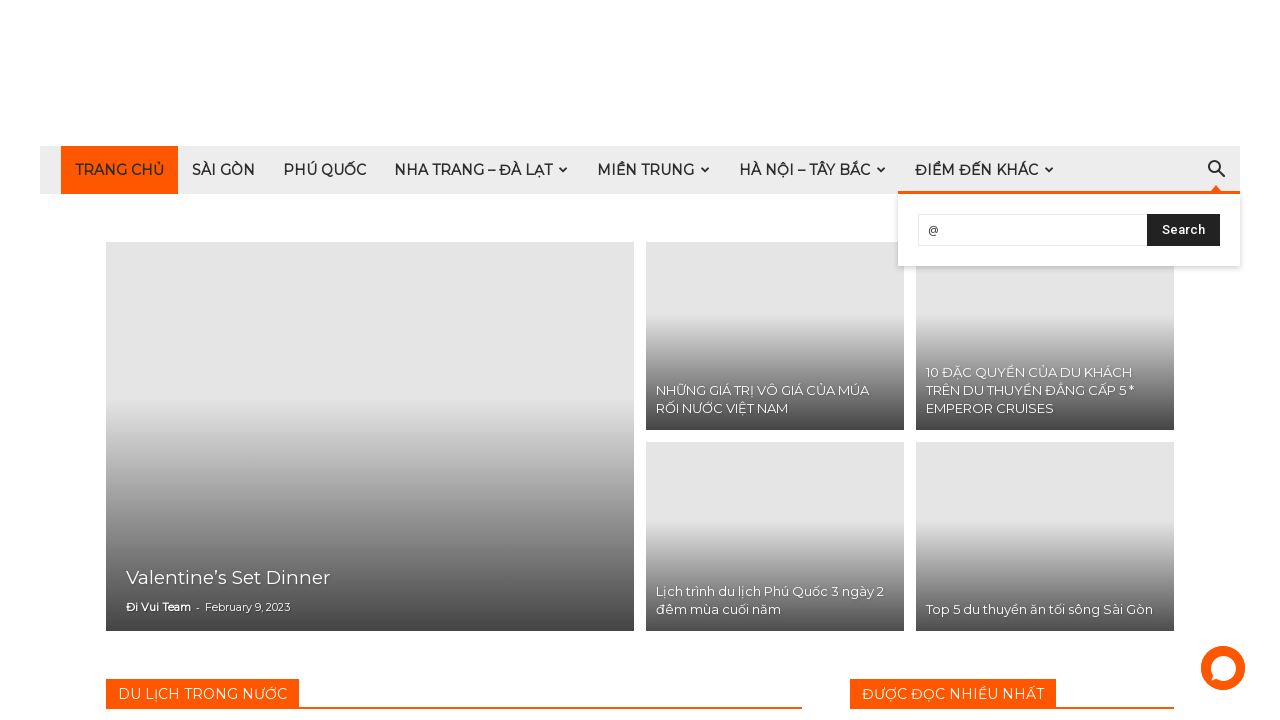

Clicked search button to execute search at (1184, 230) on #td-header-search-top
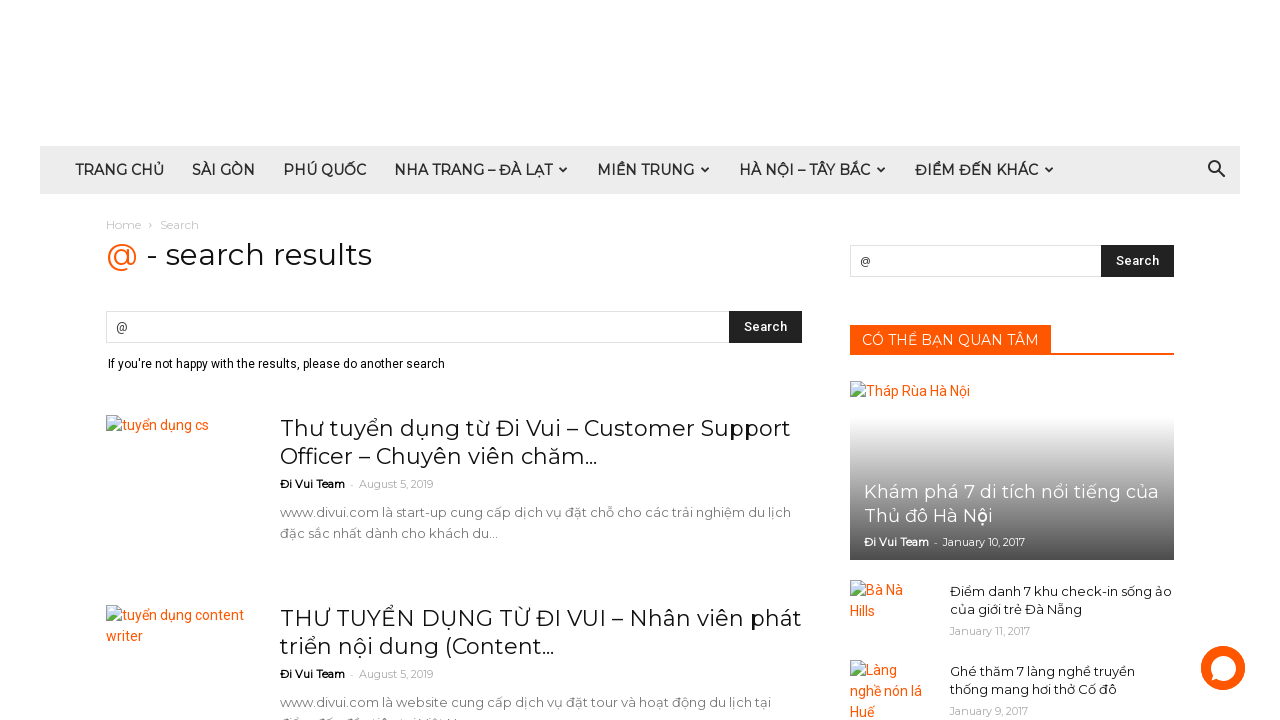

Blog results loaded with matching posts for '@' character
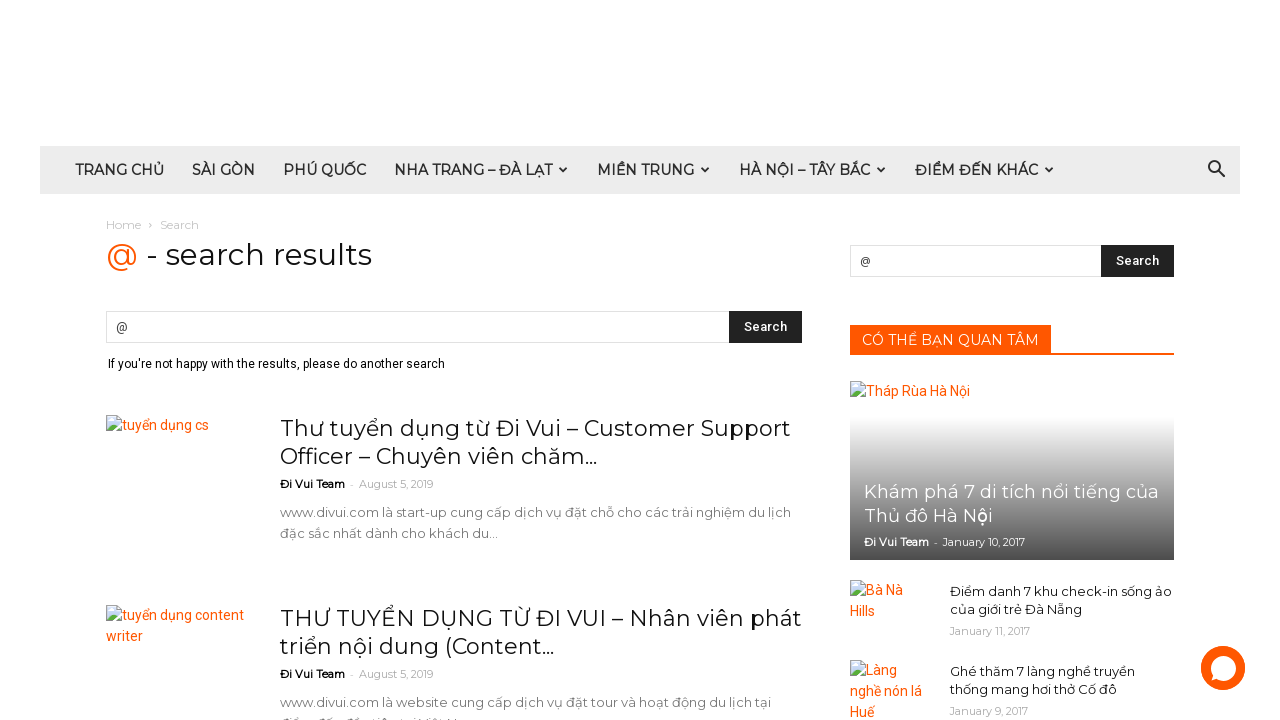

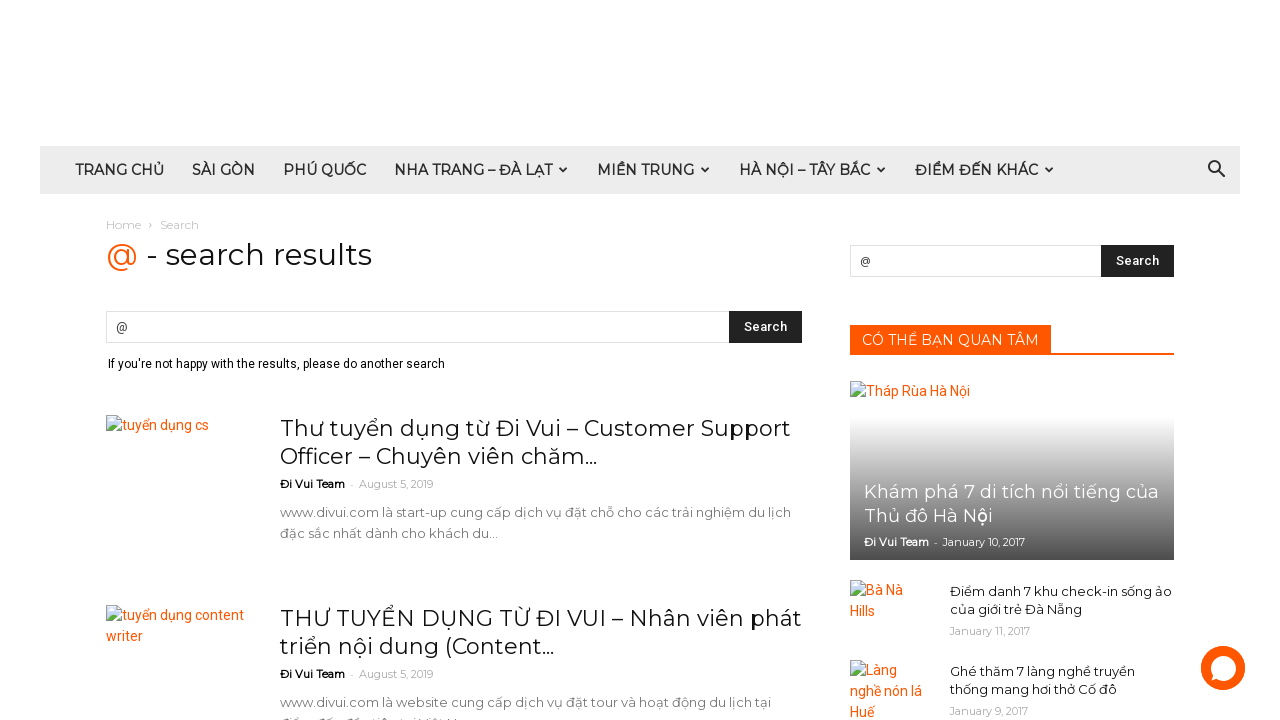